Tests that clicking the Due column header sorts the table data in ascending order by verifying the values in the Due column are properly sorted.

Starting URL: http://the-internet.herokuapp.com/tables

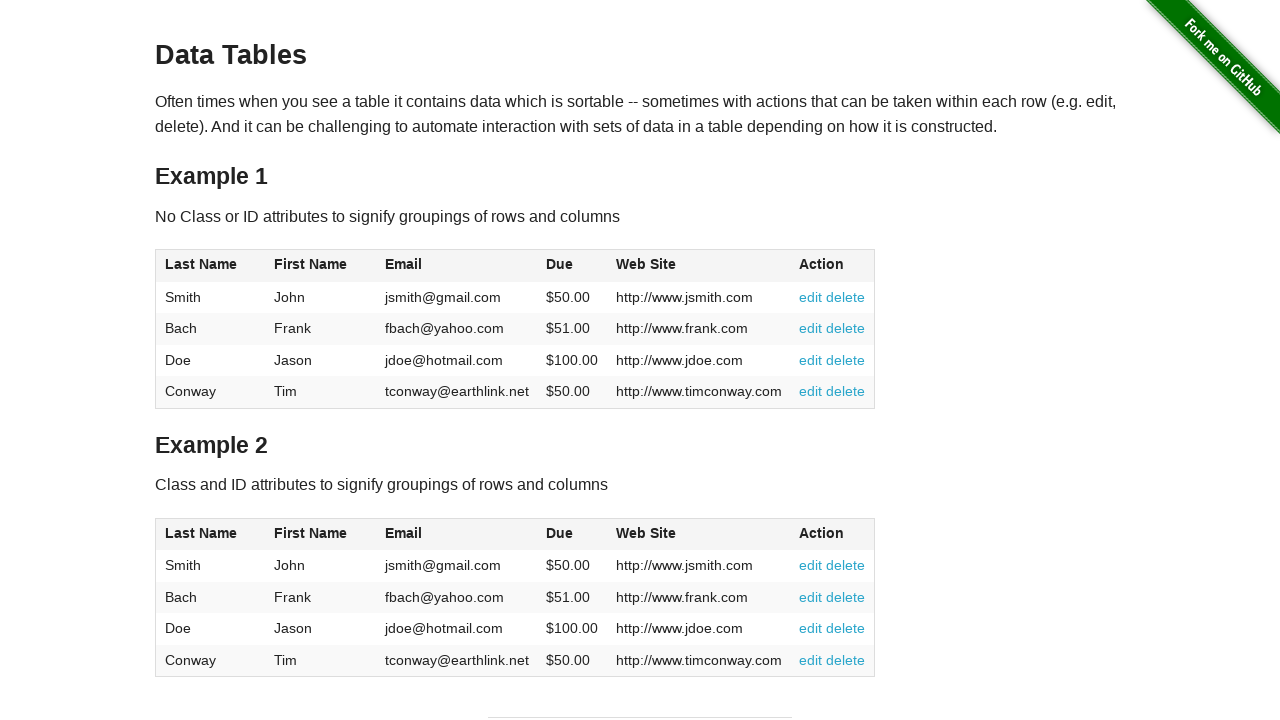

Clicked Due column header to sort in ascending order at (572, 266) on #table1 thead tr th:nth-of-type(4)
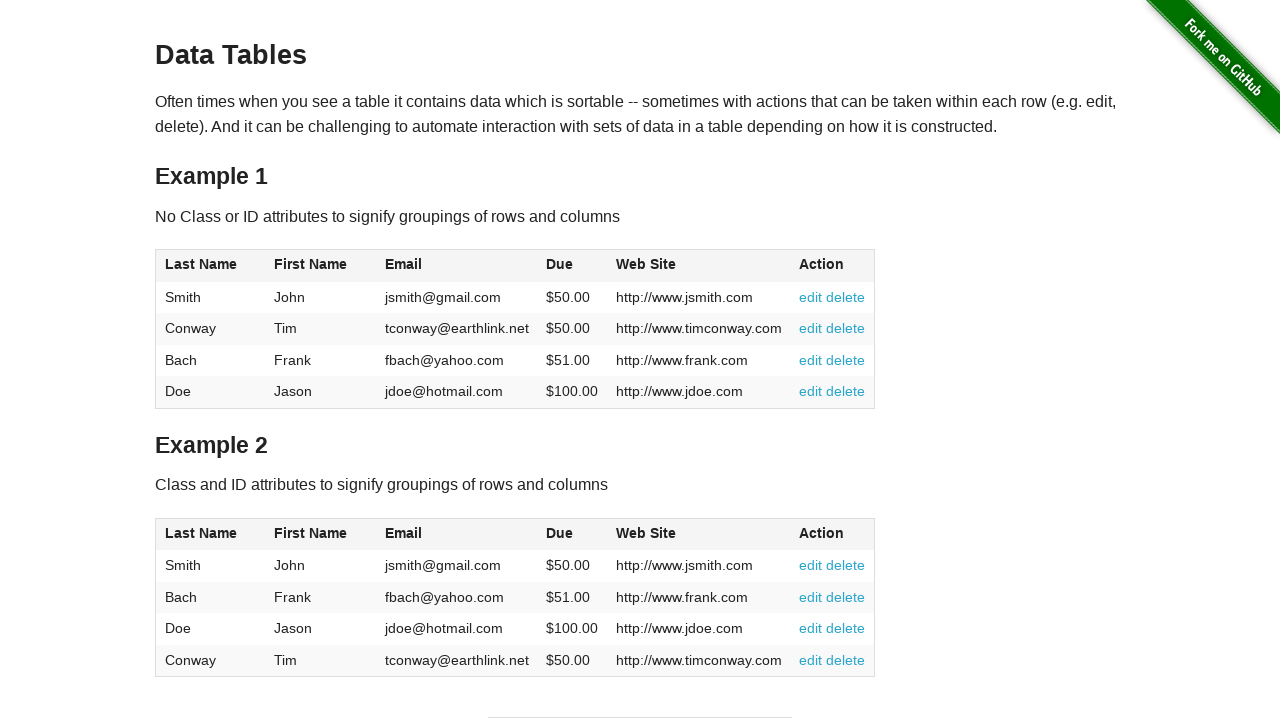

Due column values loaded and visible in the table
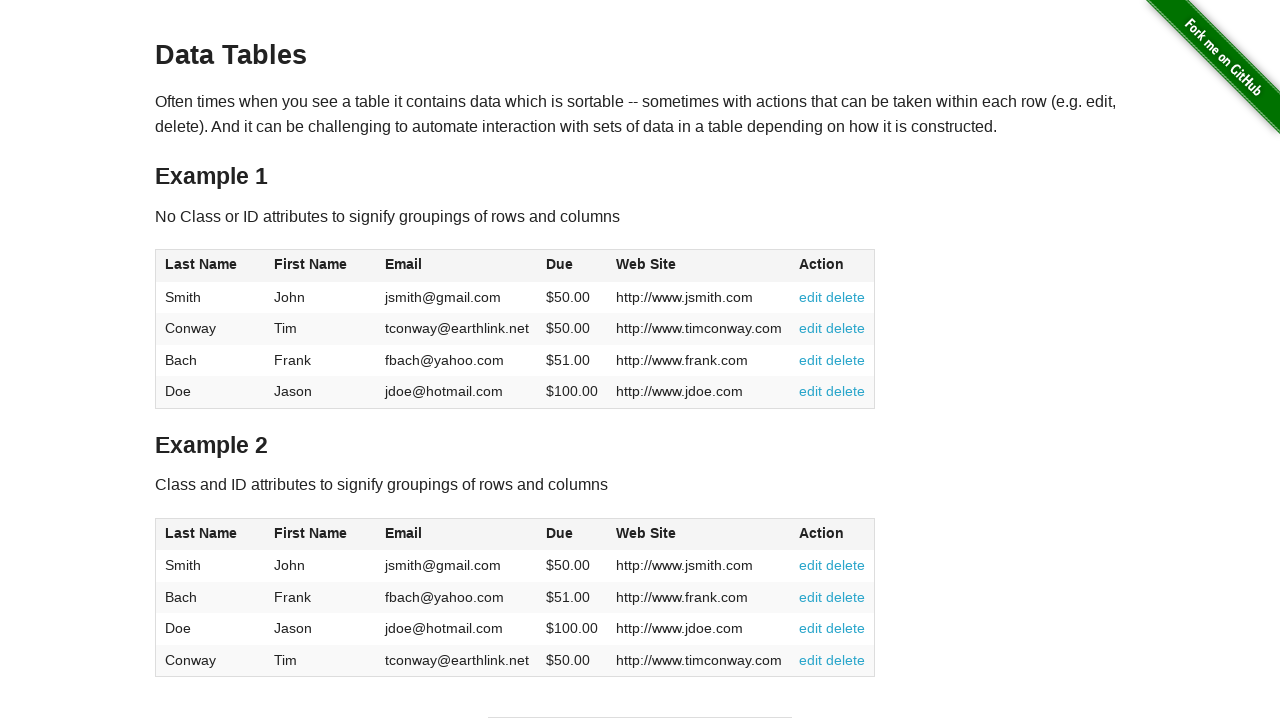

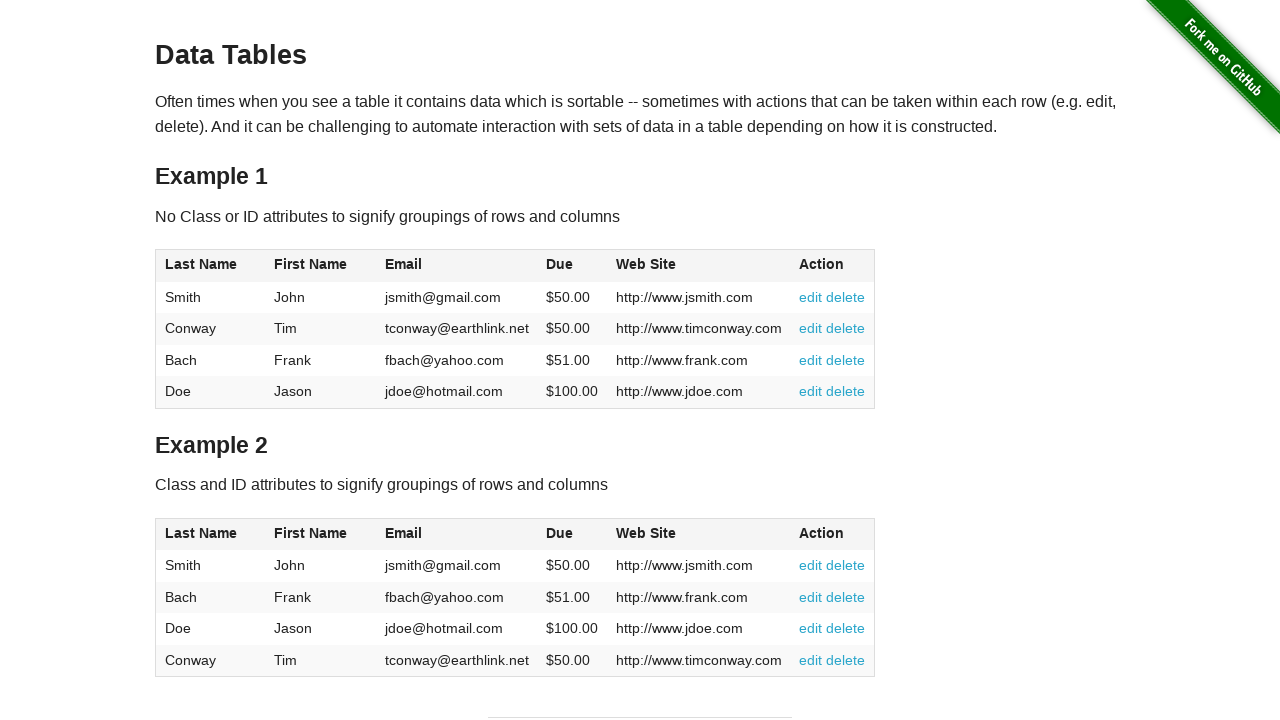